Tests that entered text is trimmed when editing a todo item

Starting URL: https://demo.playwright.dev/todomvc

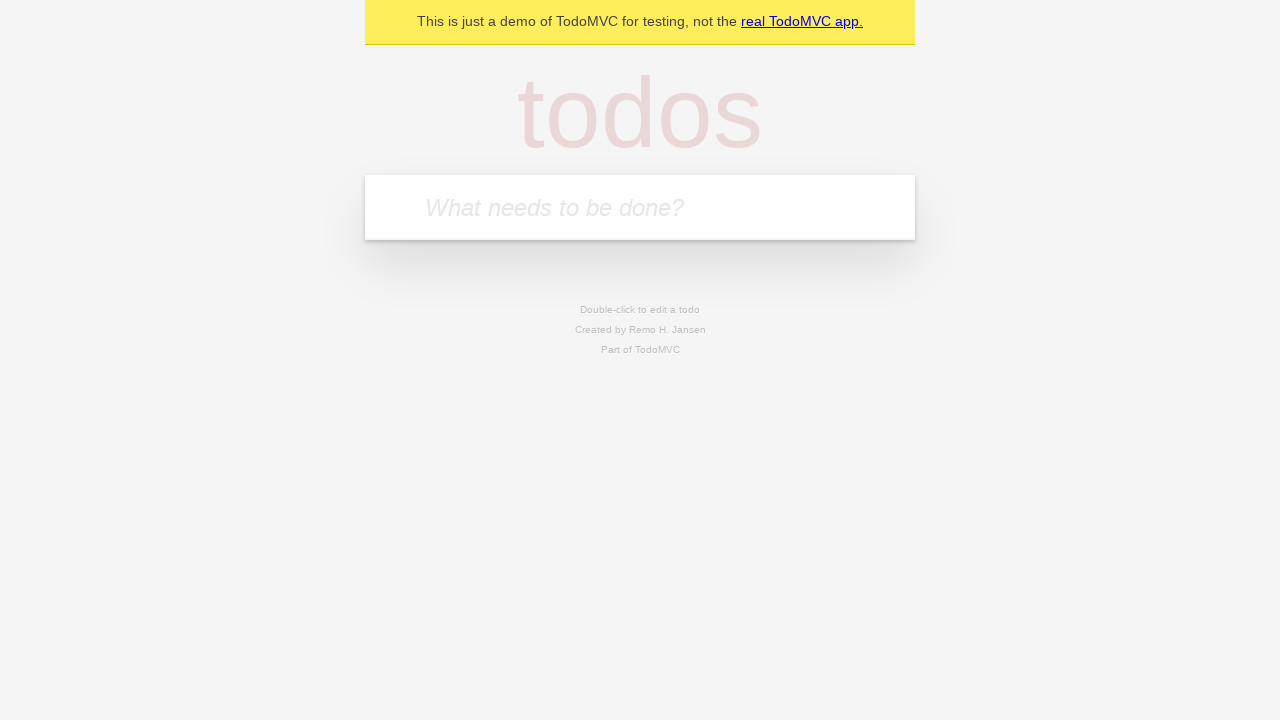

Filled new todo input with 'buy some cheese' on internal:attr=[placeholder="What needs to be done?"i]
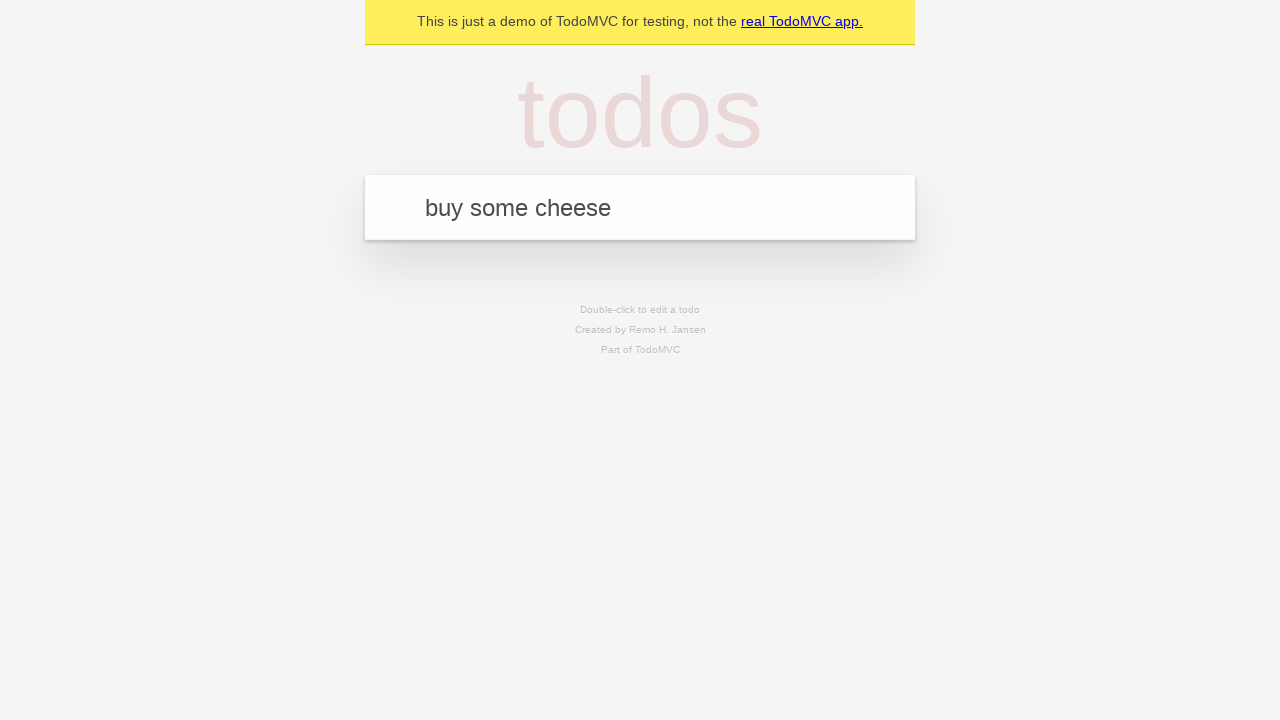

Pressed Enter to create todo 'buy some cheese' on internal:attr=[placeholder="What needs to be done?"i]
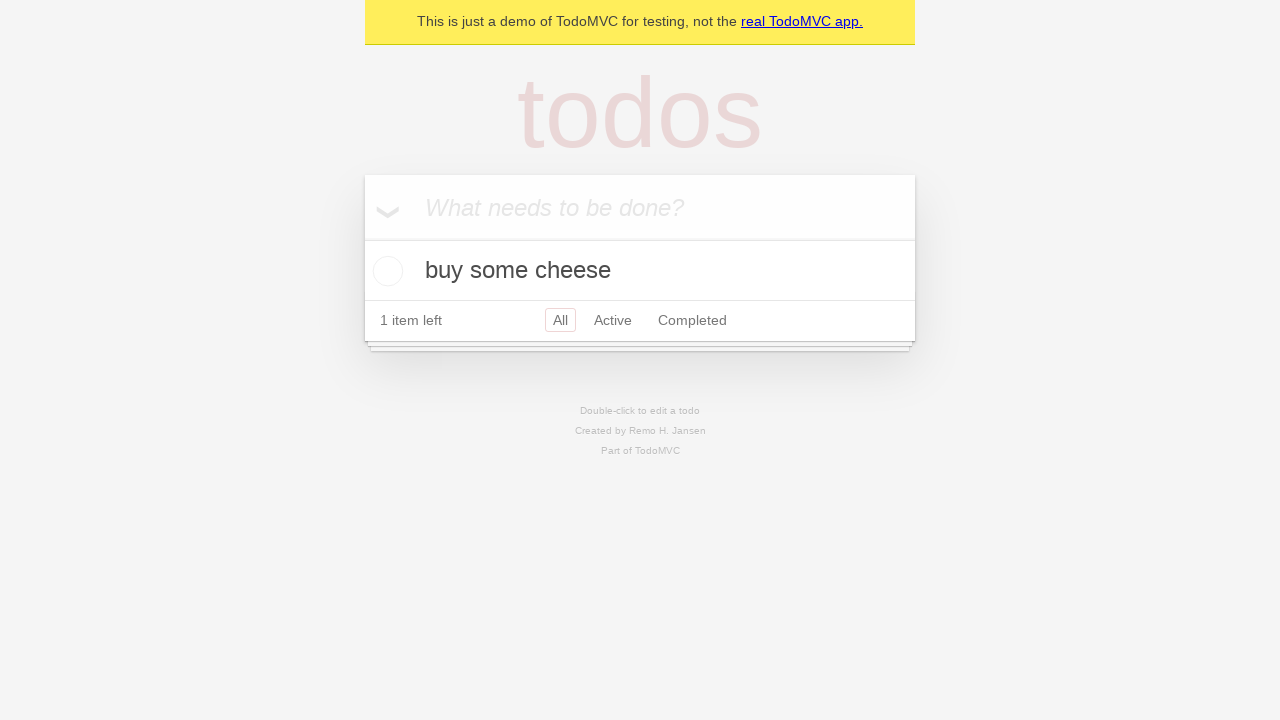

Filled new todo input with 'feed the cat' on internal:attr=[placeholder="What needs to be done?"i]
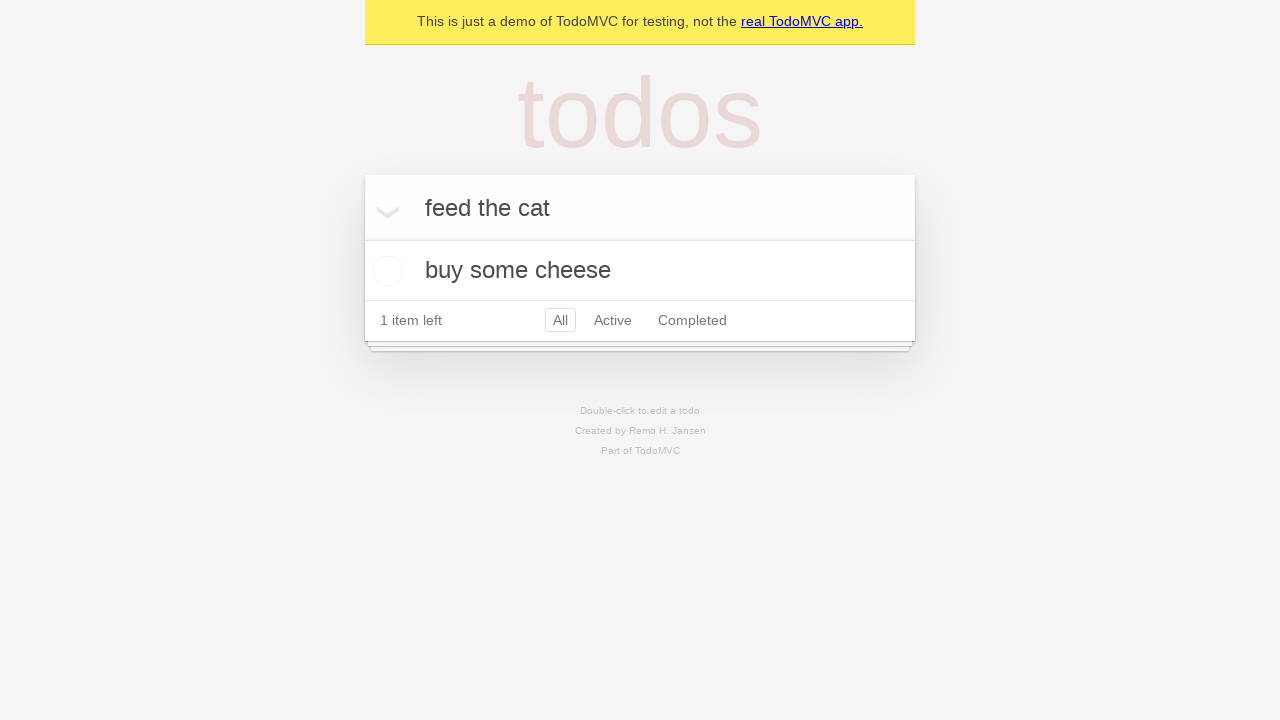

Pressed Enter to create todo 'feed the cat' on internal:attr=[placeholder="What needs to be done?"i]
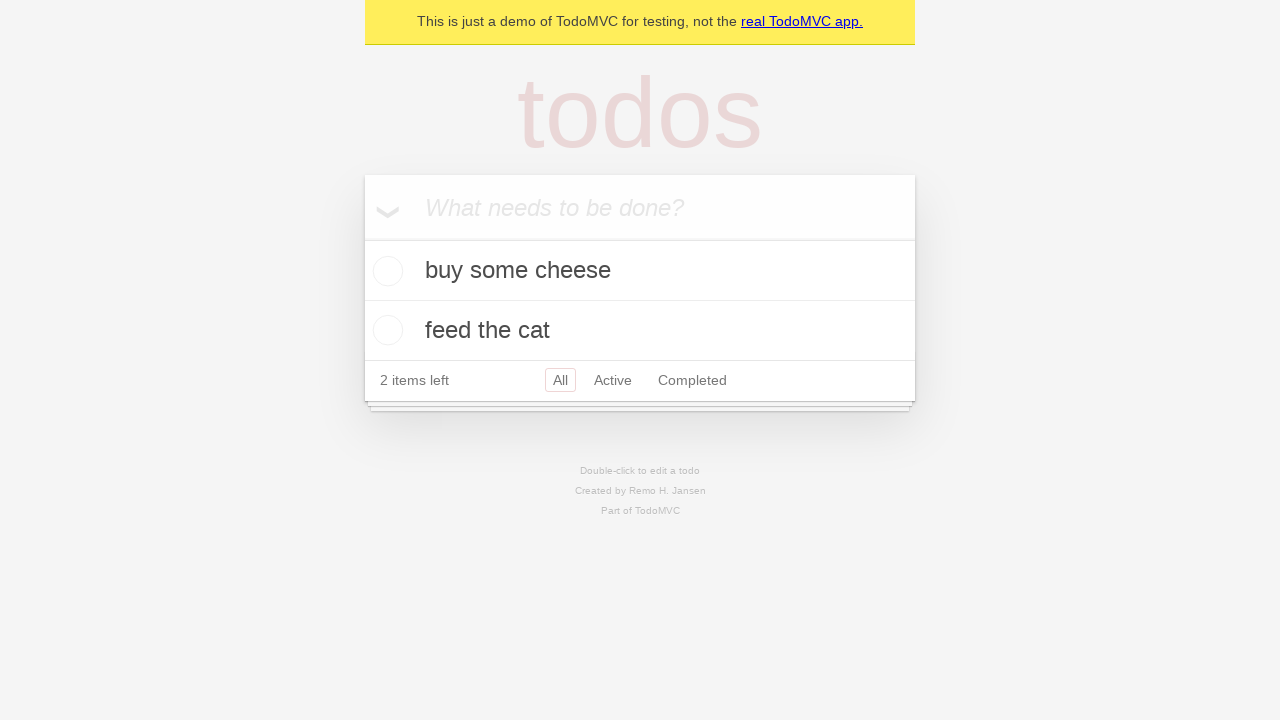

Filled new todo input with 'book a doctors appointment' on internal:attr=[placeholder="What needs to be done?"i]
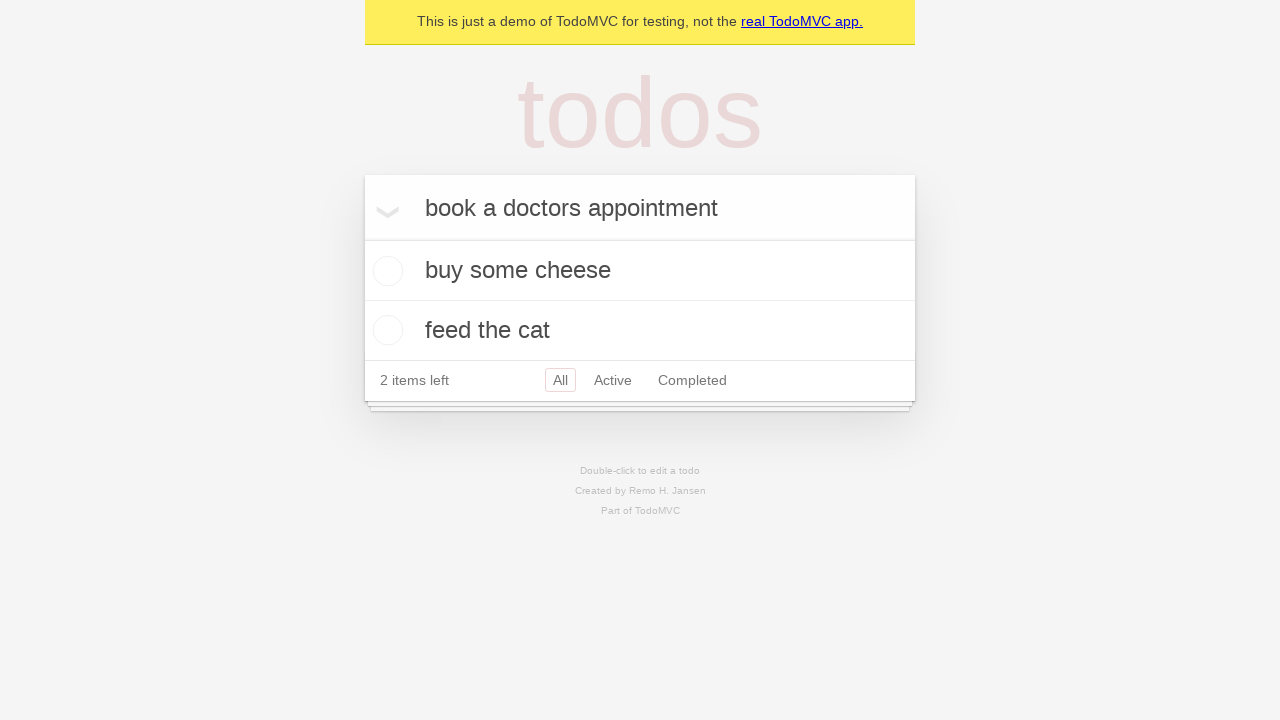

Pressed Enter to create todo 'book a doctors appointment' on internal:attr=[placeholder="What needs to be done?"i]
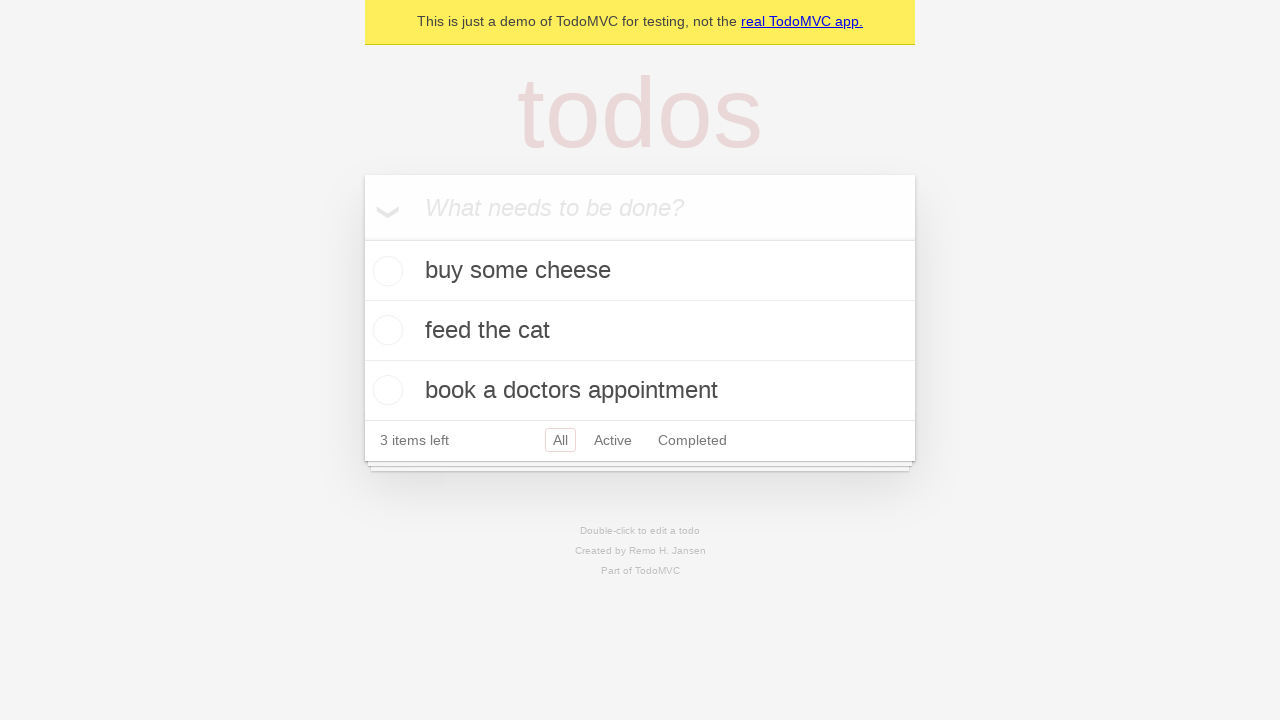

Double-clicked second todo item to enter edit mode at (640, 331) on internal:testid=[data-testid="todo-item"s] >> nth=1
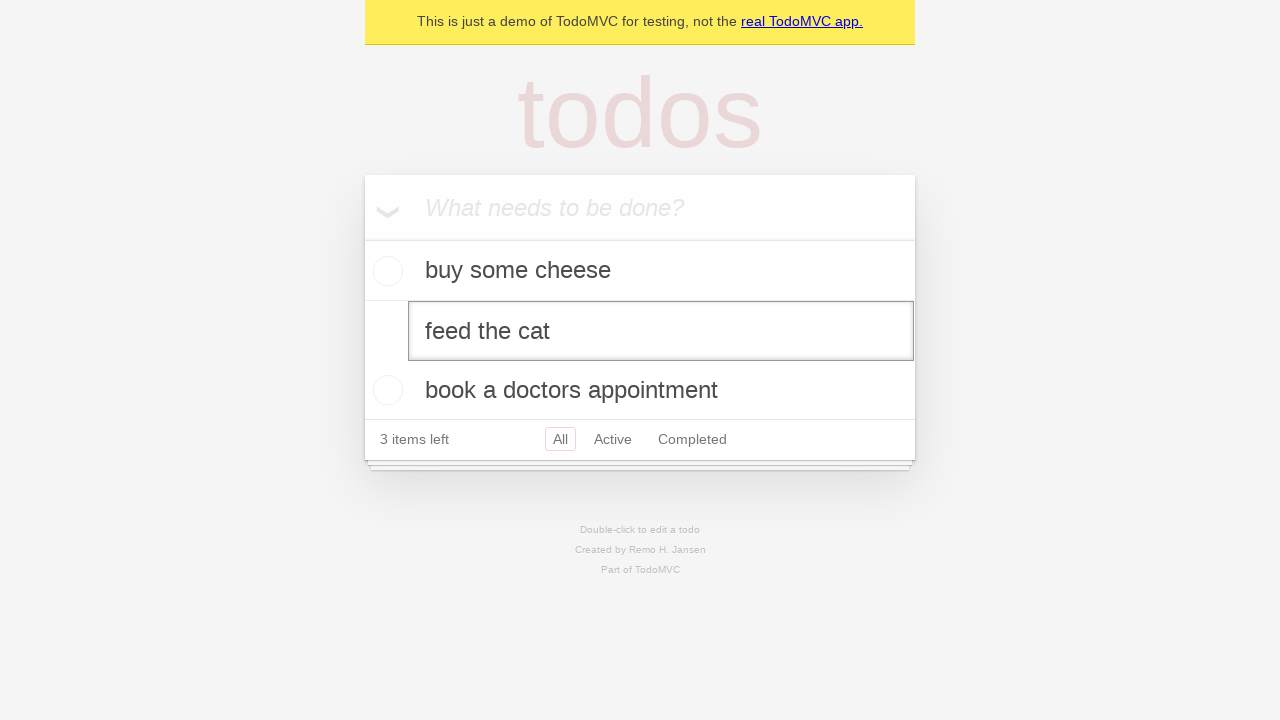

Filled edit box with text containing leading and trailing whitespace on internal:testid=[data-testid="todo-item"s] >> nth=1 >> internal:role=textbox[nam
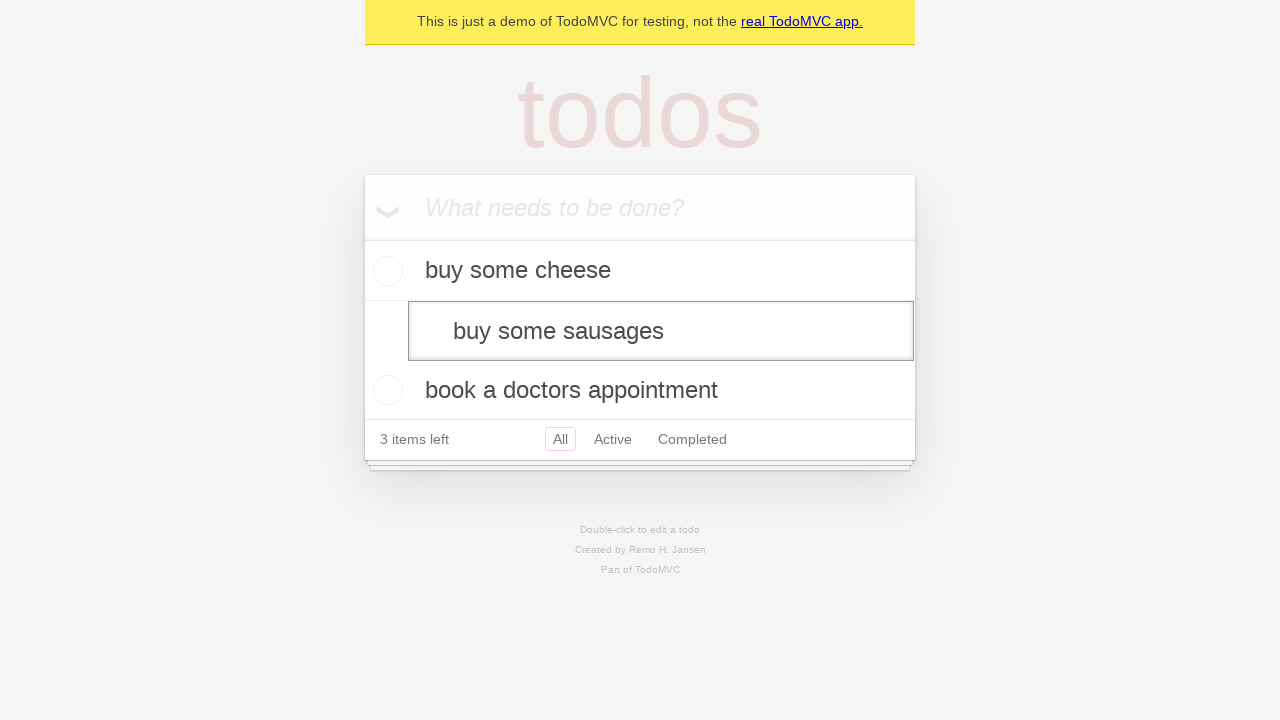

Pressed Enter to confirm edit and verify text is trimmed on internal:testid=[data-testid="todo-item"s] >> nth=1 >> internal:role=textbox[nam
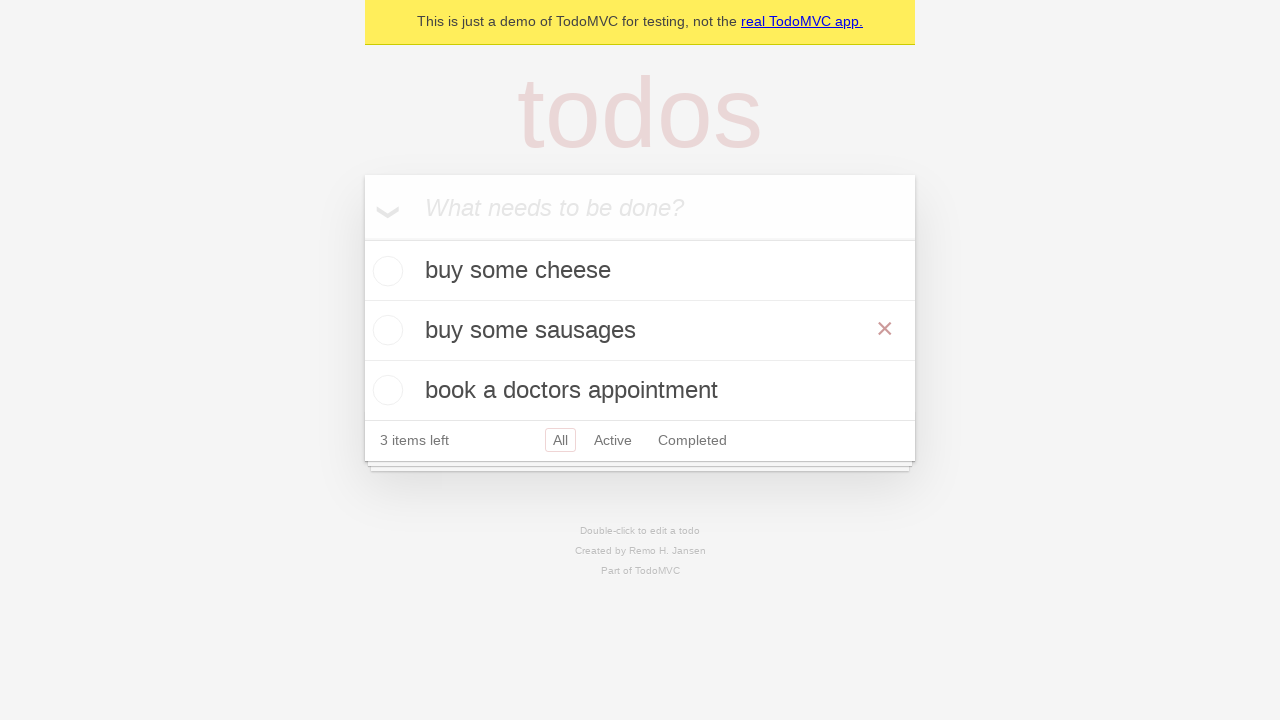

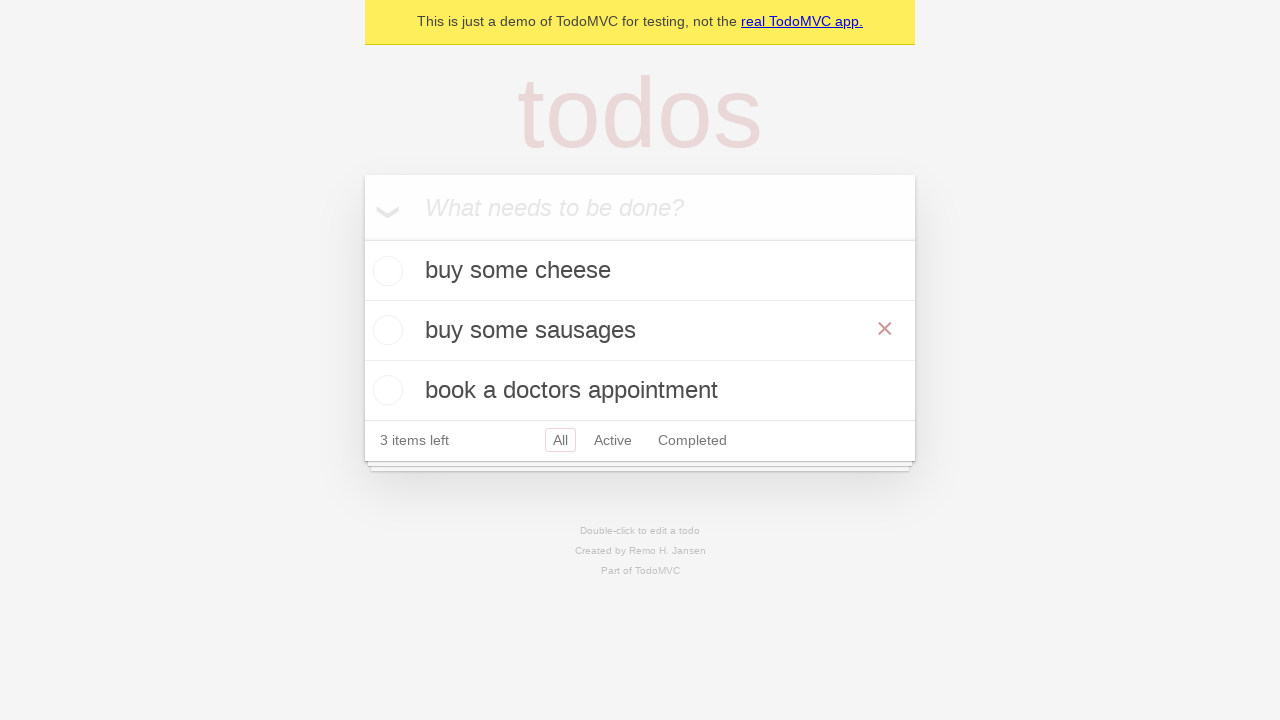